Tests clicking a link to navigate to a basic test page and then fills a first name input field using JavaScript execution as an alternative to standard click and sendKeys methods.

Starting URL: https://testeroprogramowania.github.io/selenium/

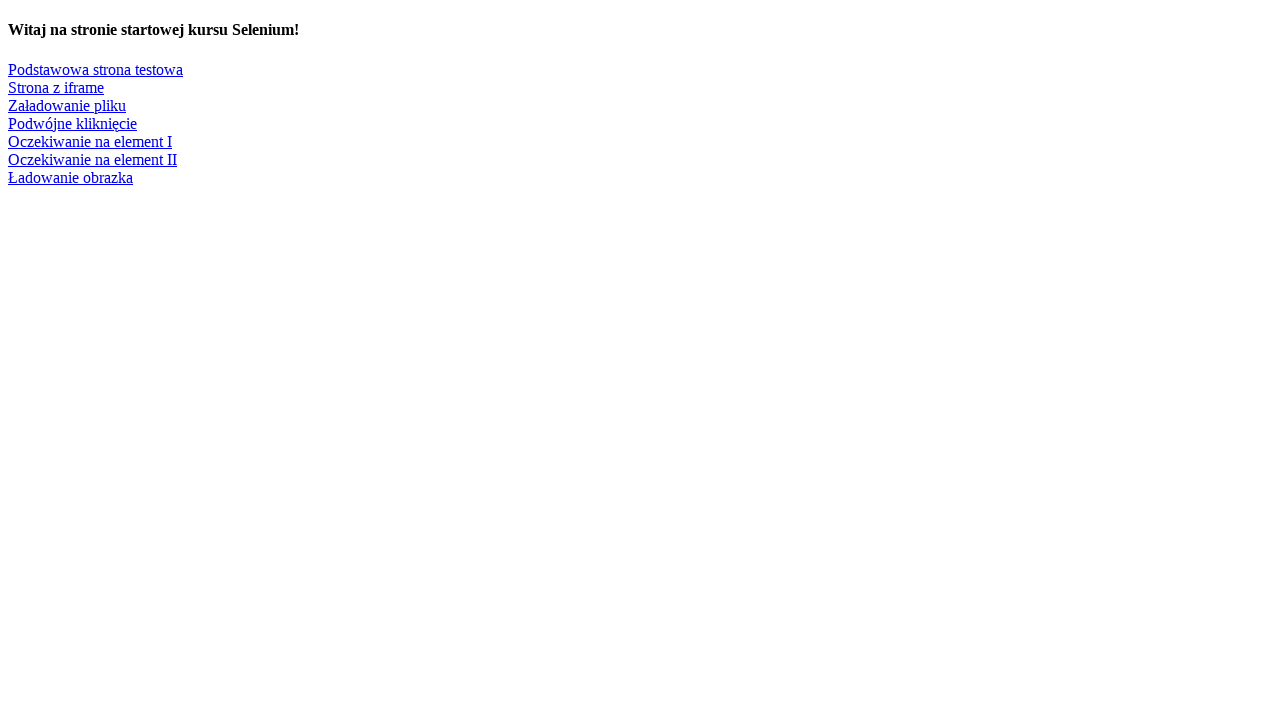

Clicked 'Podstawowa strona testowa' link using JavaScript to navigate to basic test page
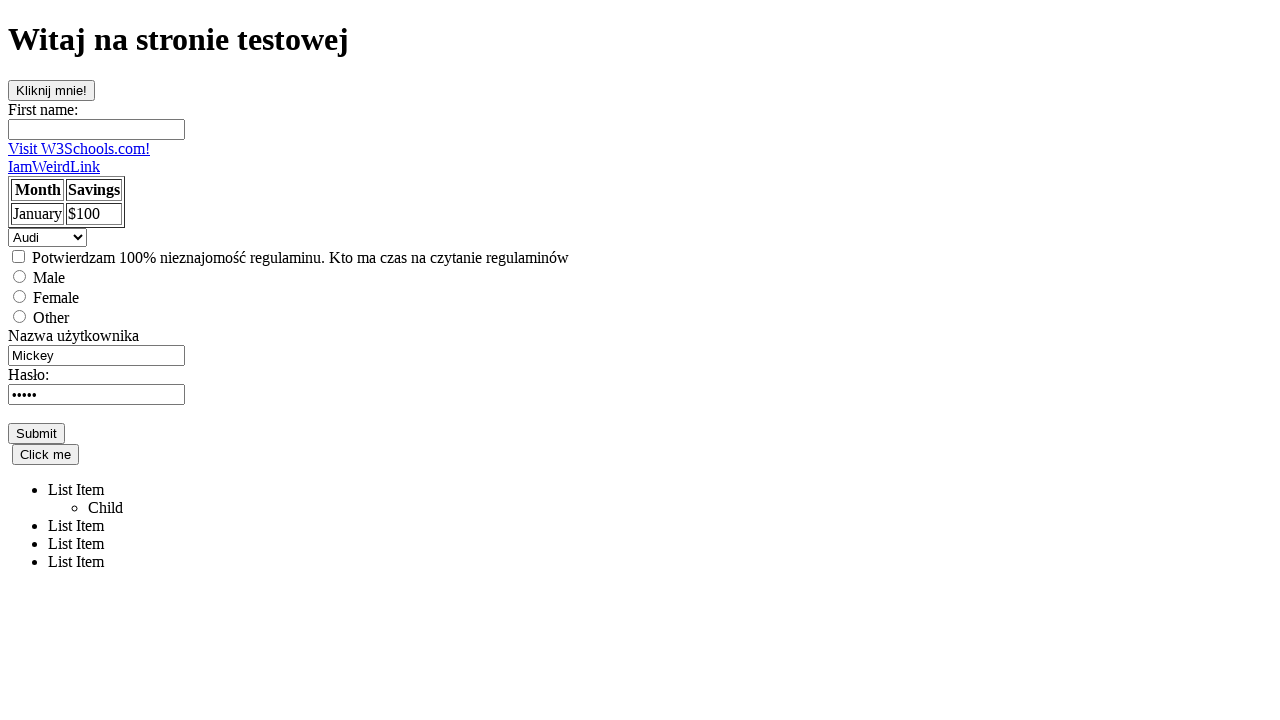

Waited for page load to complete
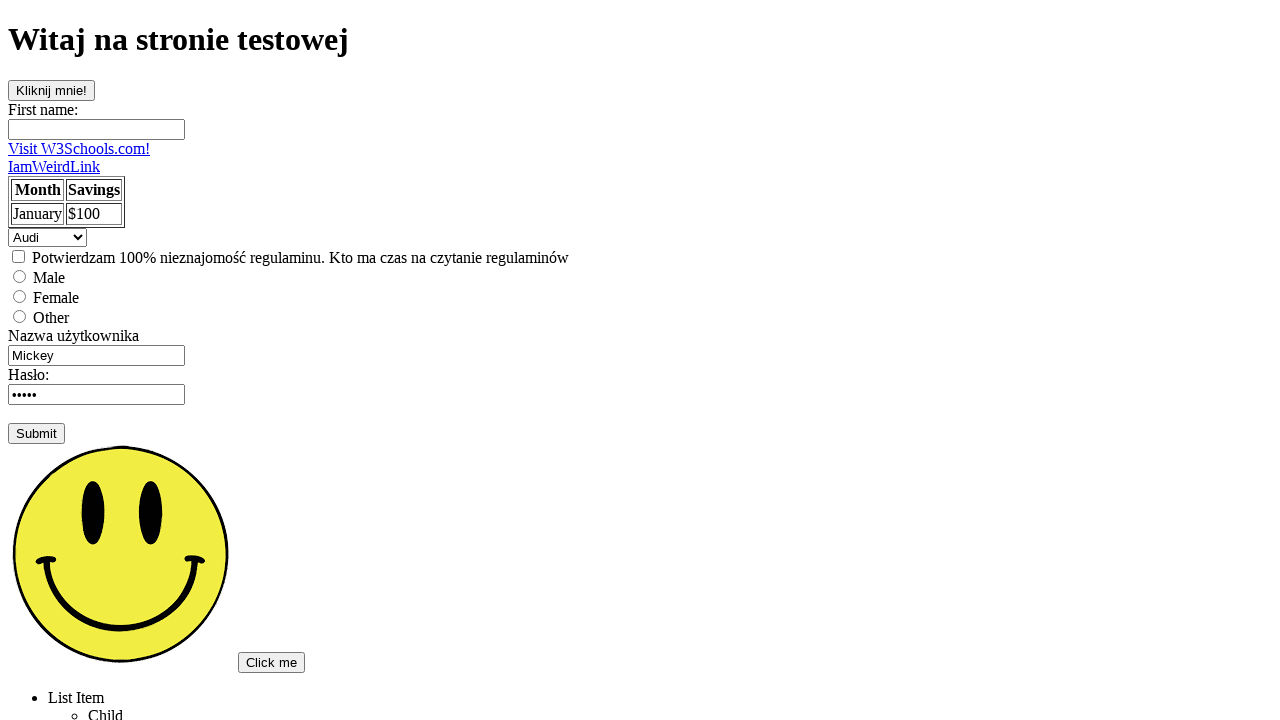

Filled first name input field with 'Marcel' using JavaScript setAttribute
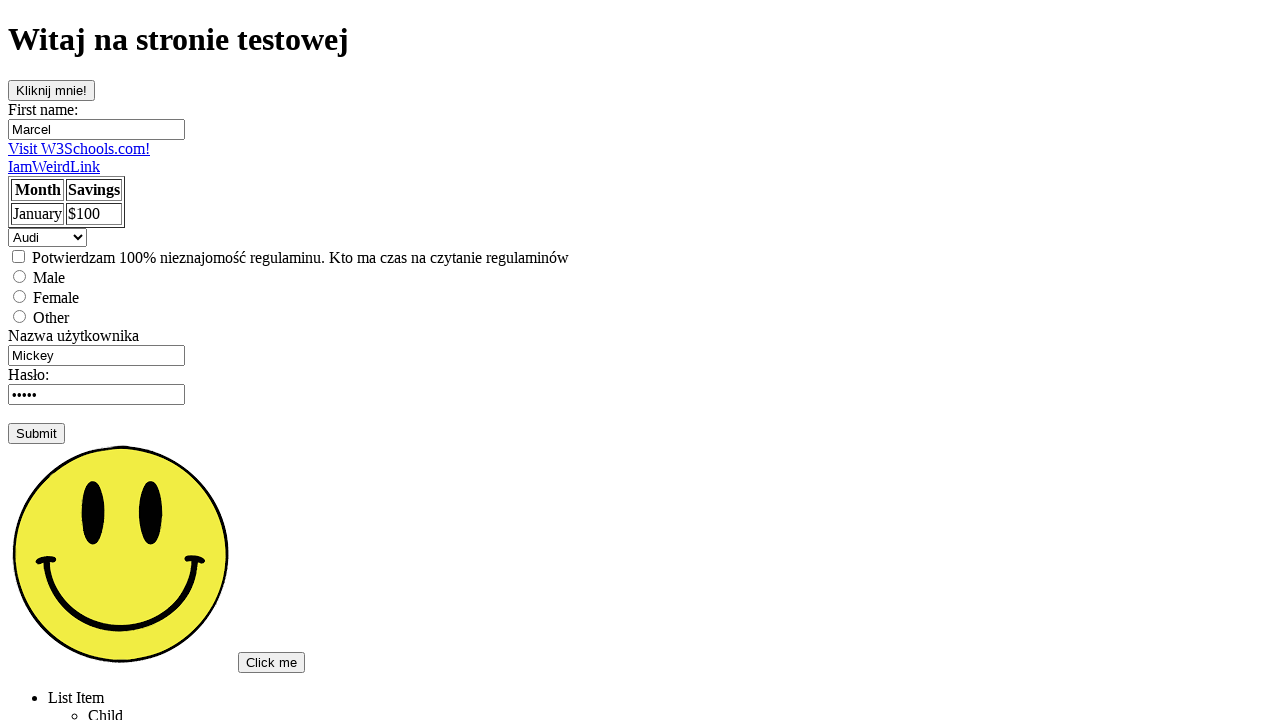

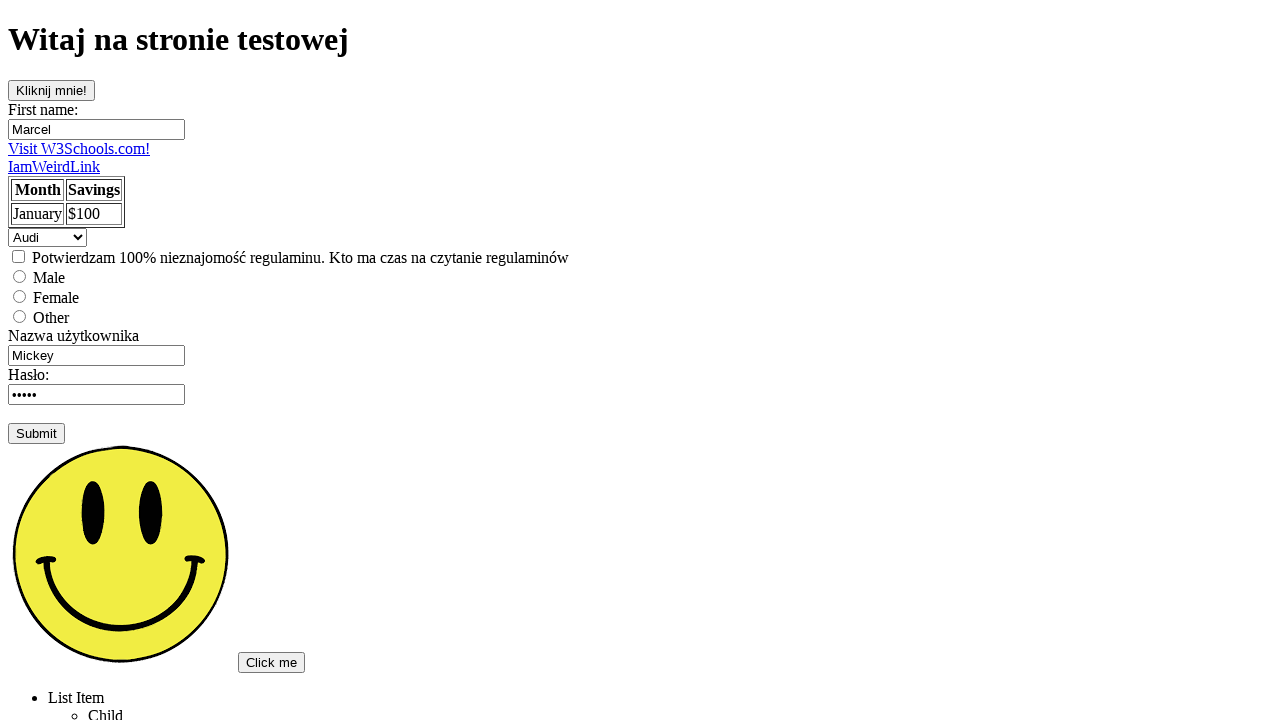